Tests a Selenium practice form by filling out personal information including name, gender, experience, date, profession, tools, continent/command dropdowns, and demonstrates form field interactions.

Starting URL: https://www.techlistic.com/p/selenium-practice-form.html

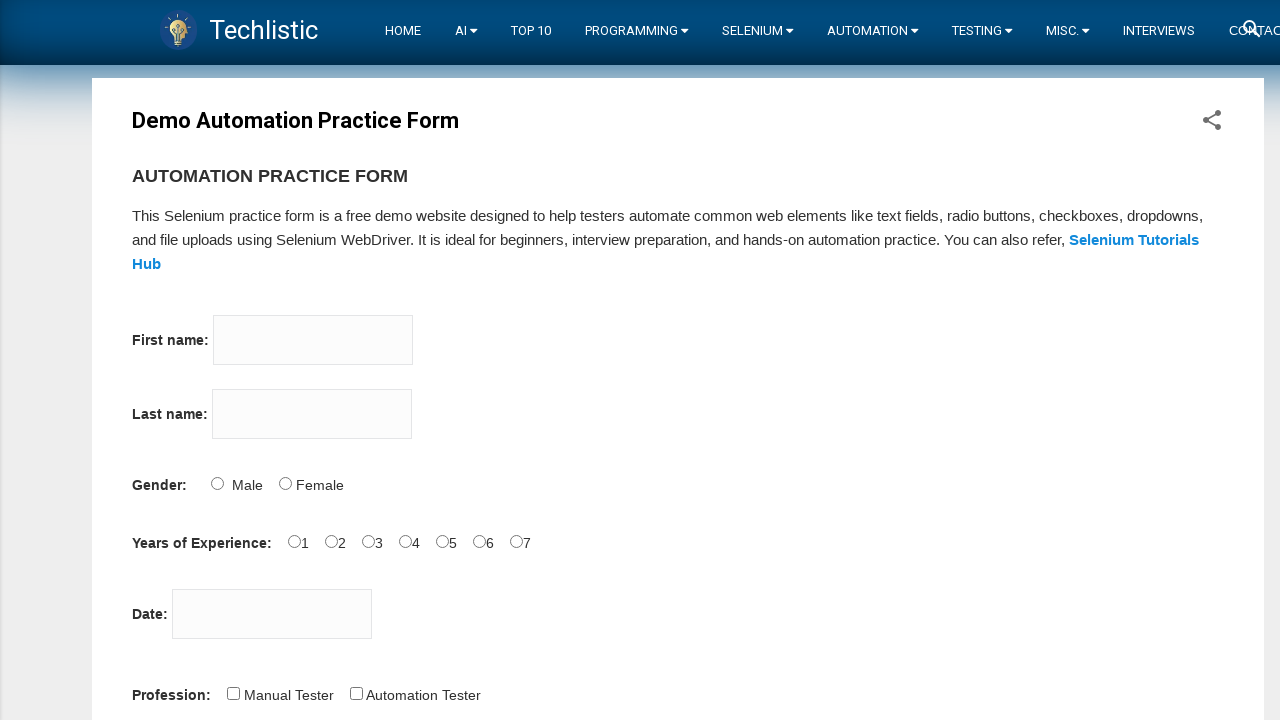

Scrolled down to view the form
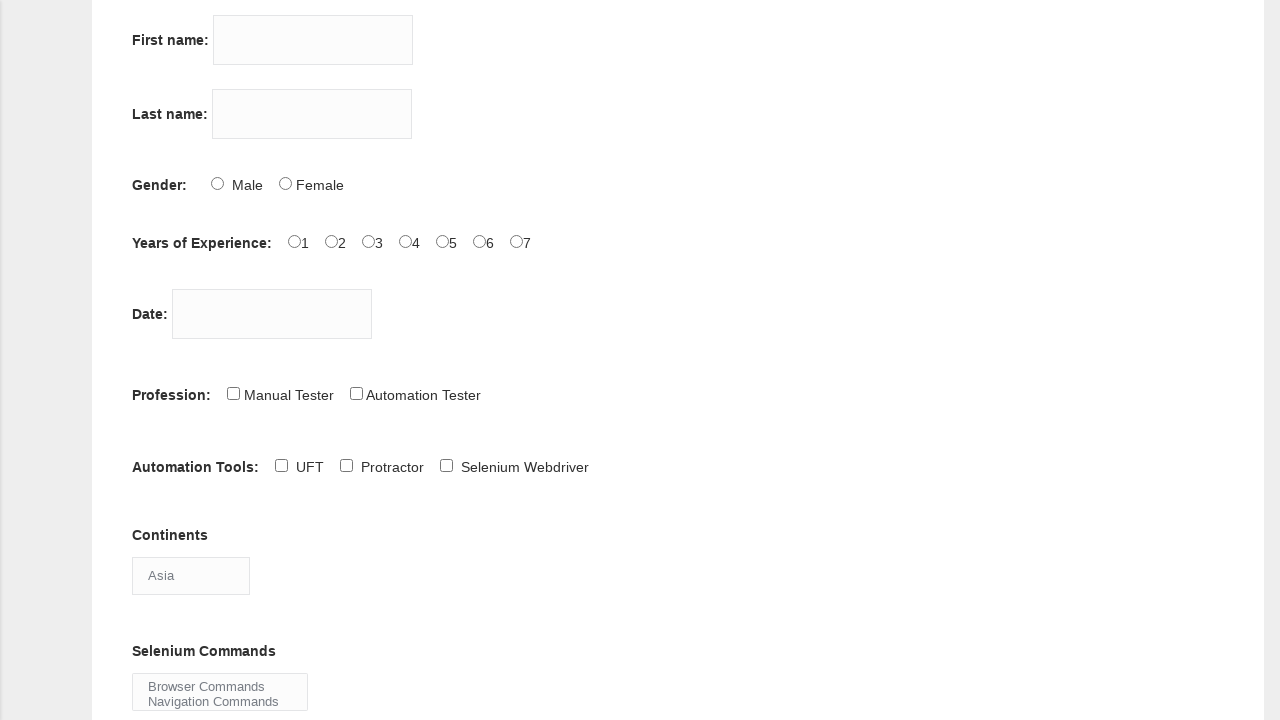

Filled first name field with 'Sema' on input[name='firstname']
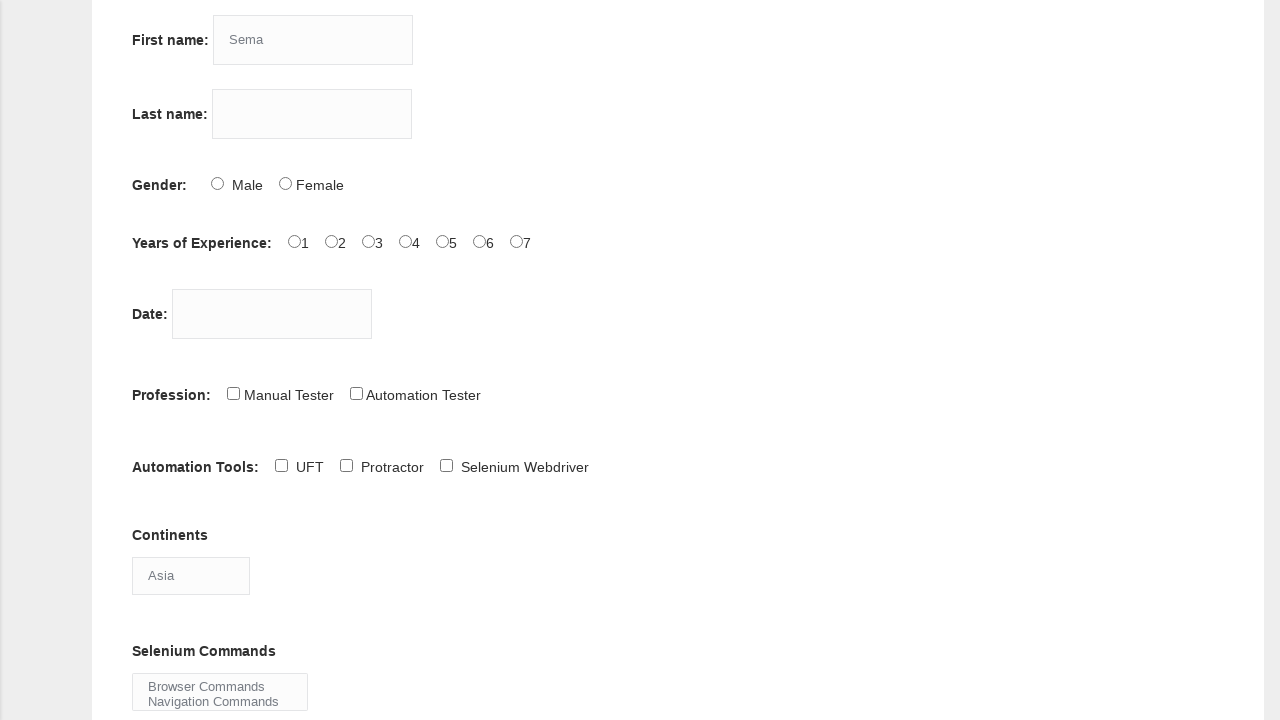

Filled last name field with 'Merin' on input[name='lastname']
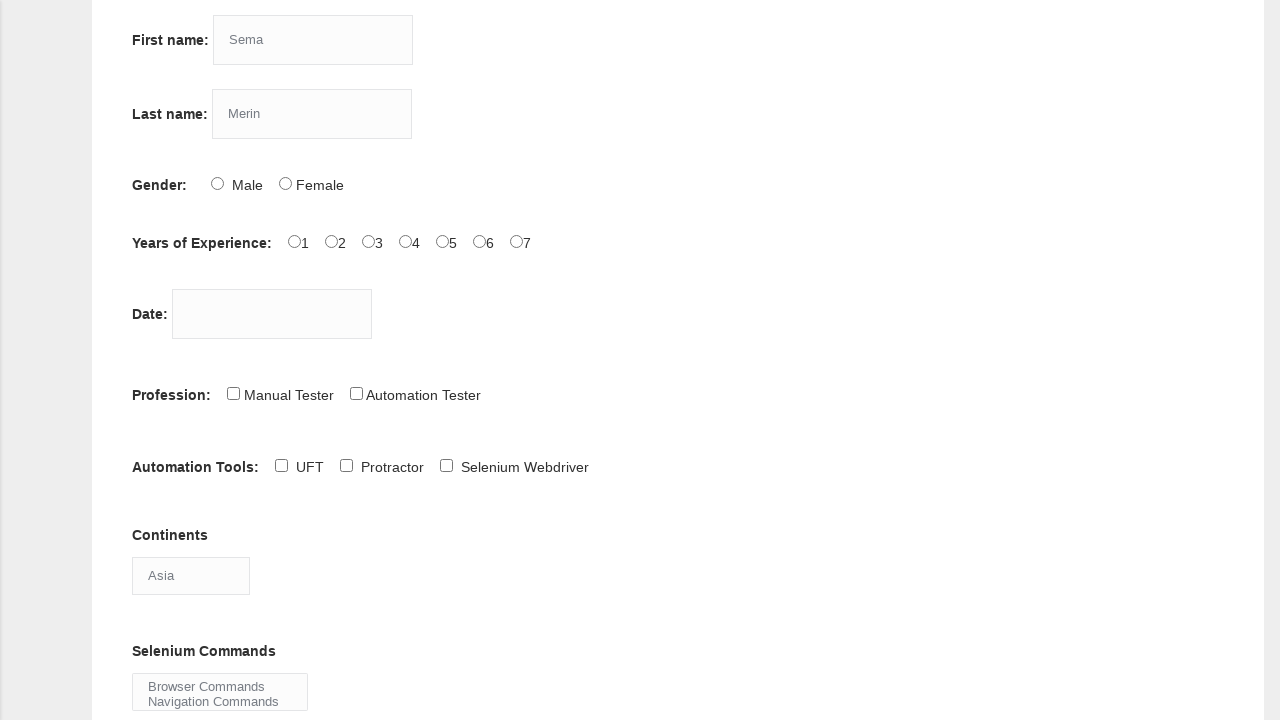

Selected Male gender option at (217, 183) on #sex-0
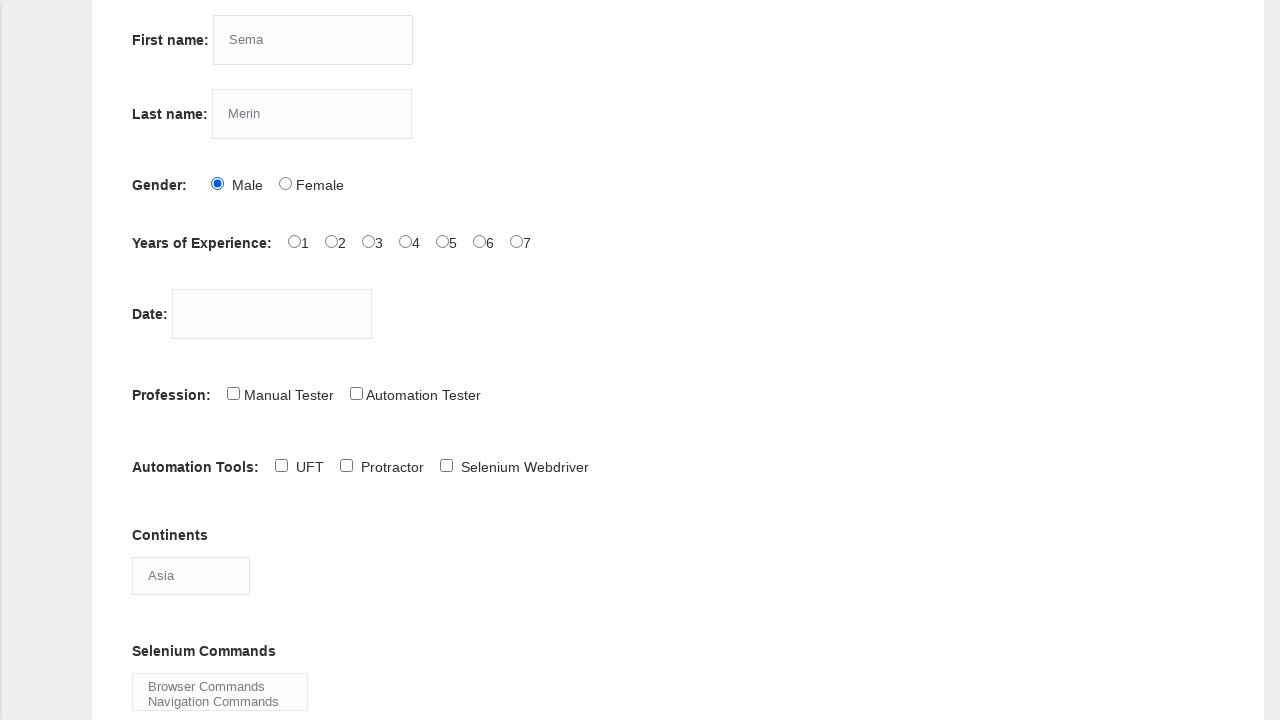

Selected experience level option at (294, 241) on #exp-0
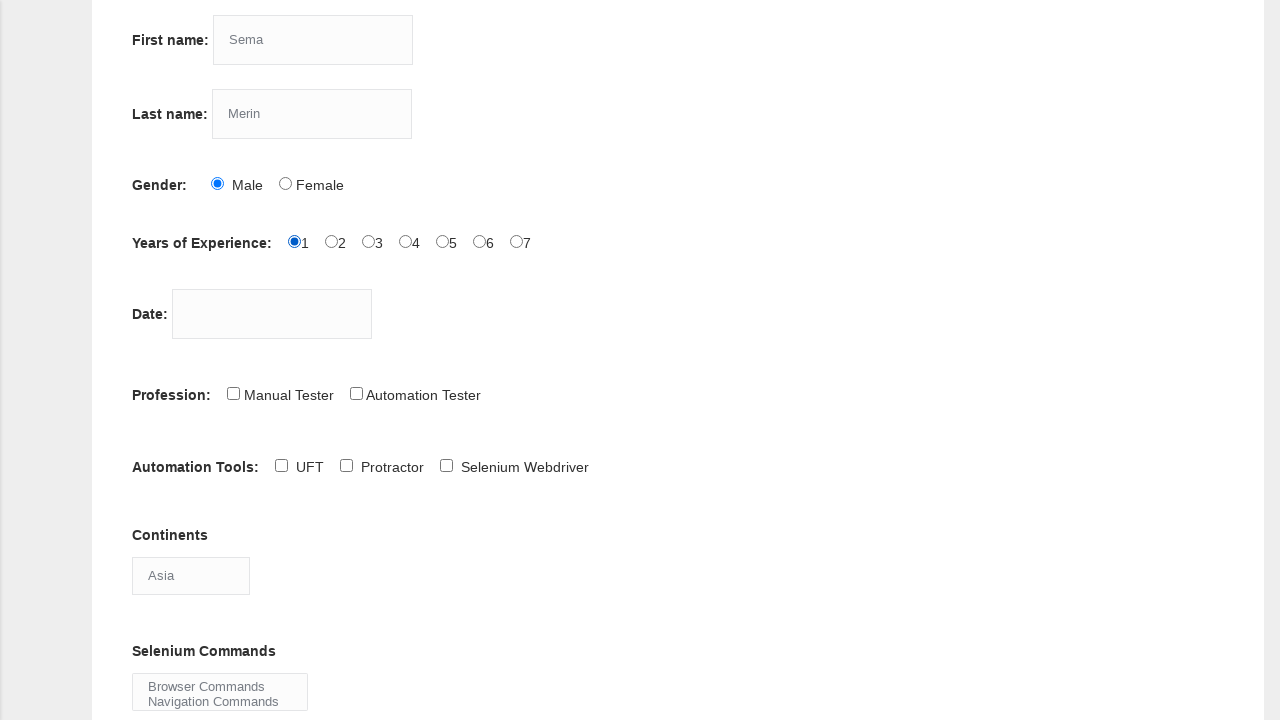

Filled date picker with '11.05.2001' on #datepicker
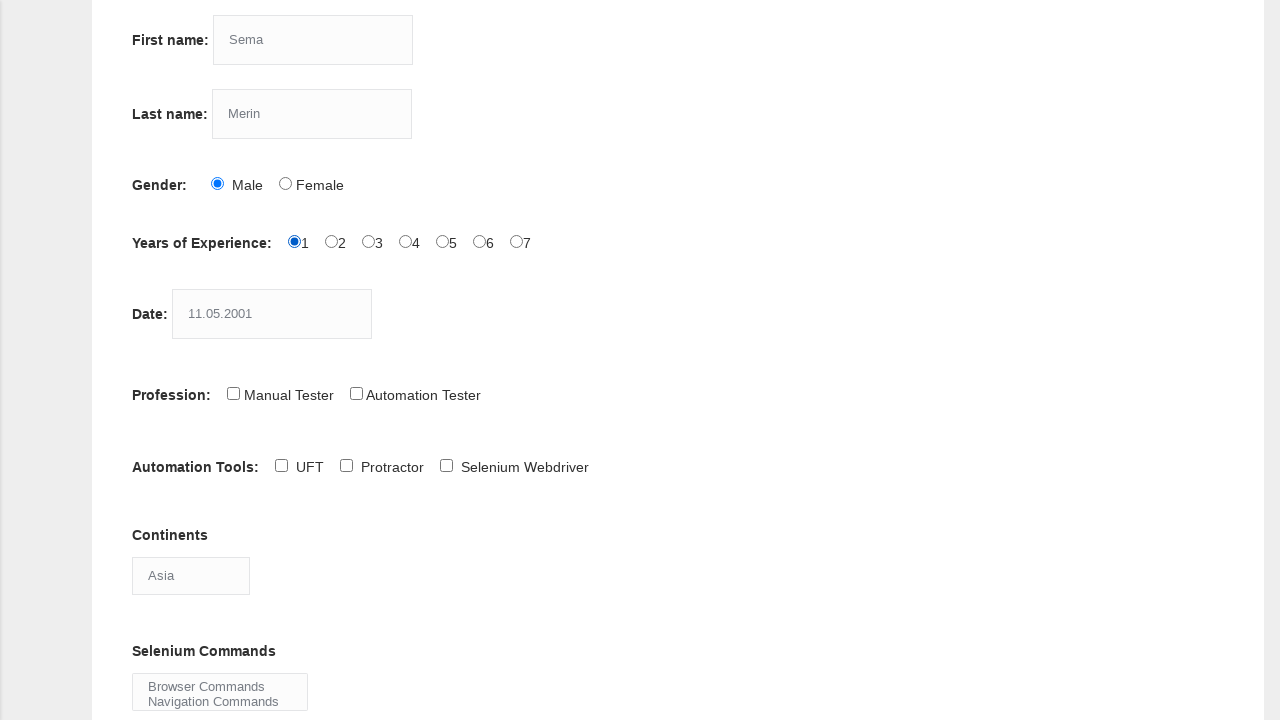

Selected profession option at (356, 393) on #profession-1
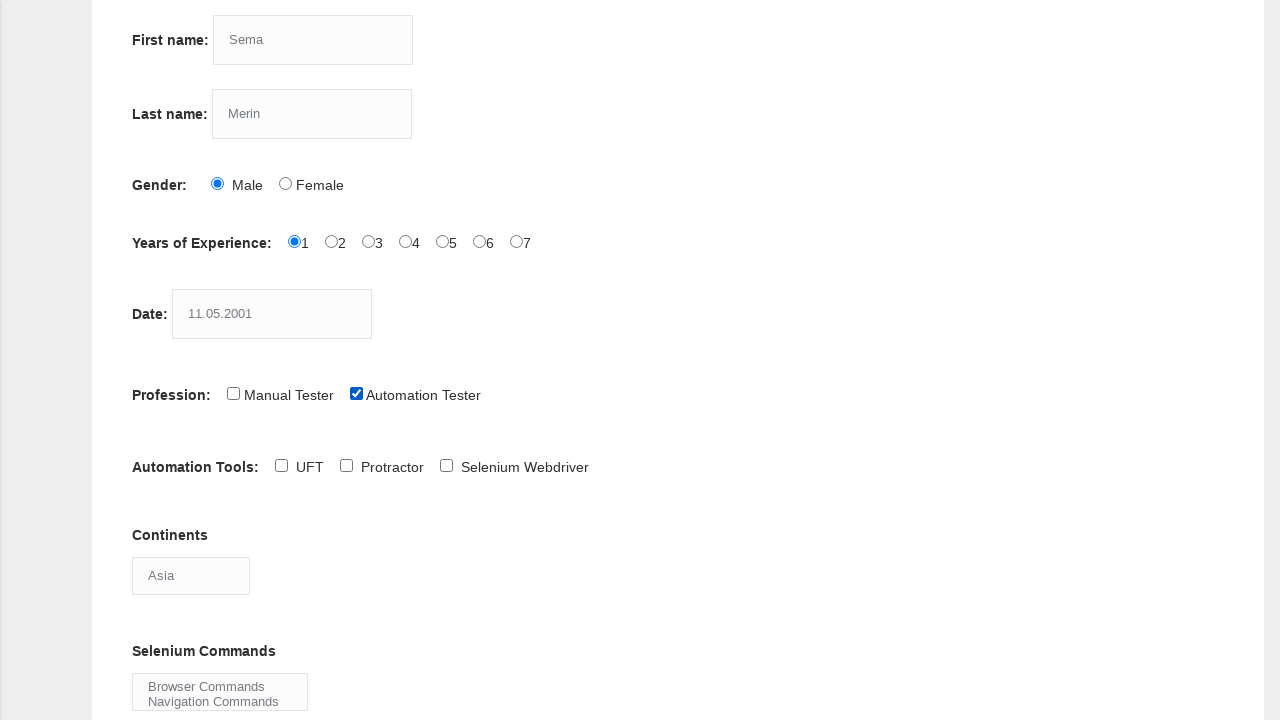

Selected automation tool option at (446, 465) on #tool-2
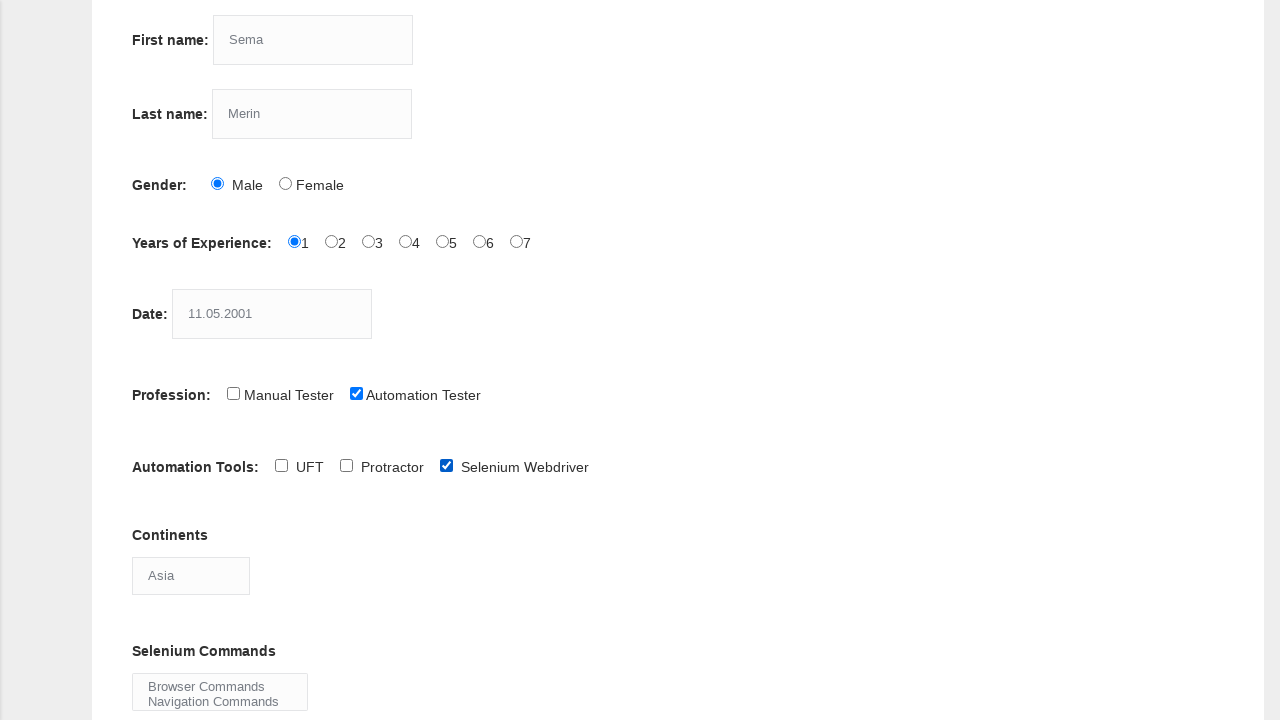

Selected 'Antartica' from continents dropdown on #continents
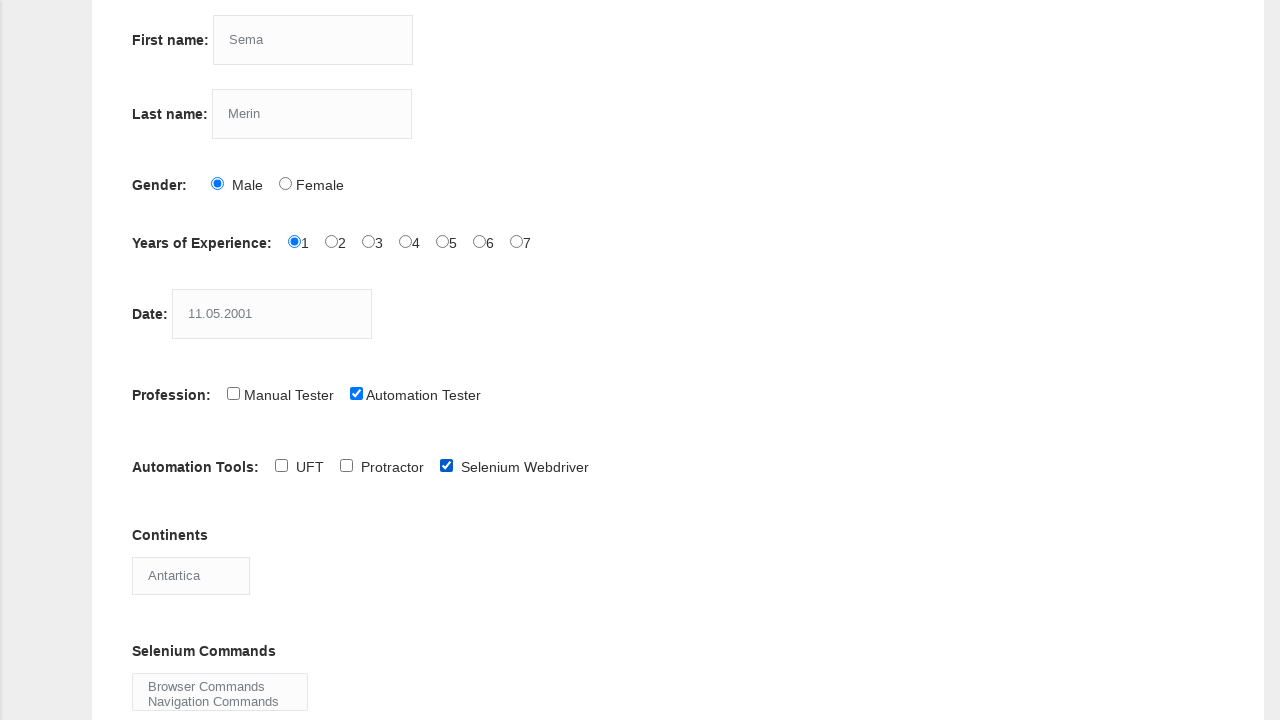

Selected 'Browser Commands' from Selenium commands dropdown on #selenium_commands
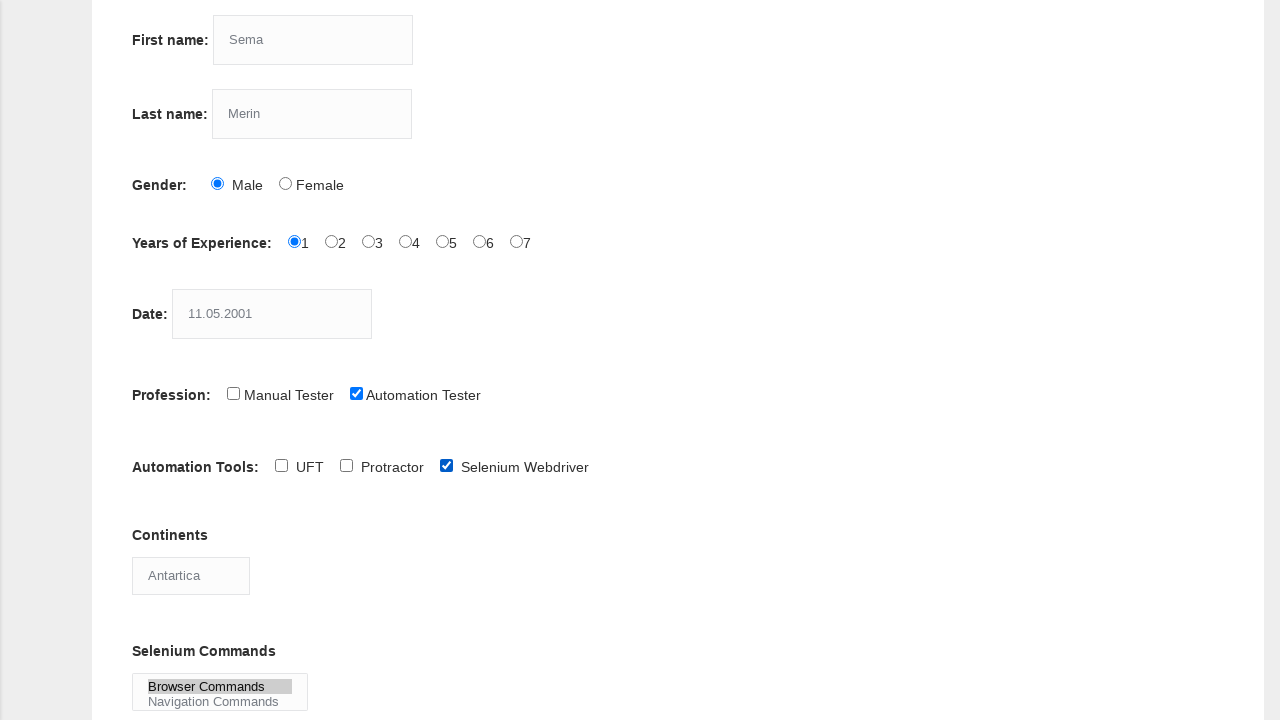

Confirmed form is visible and ready
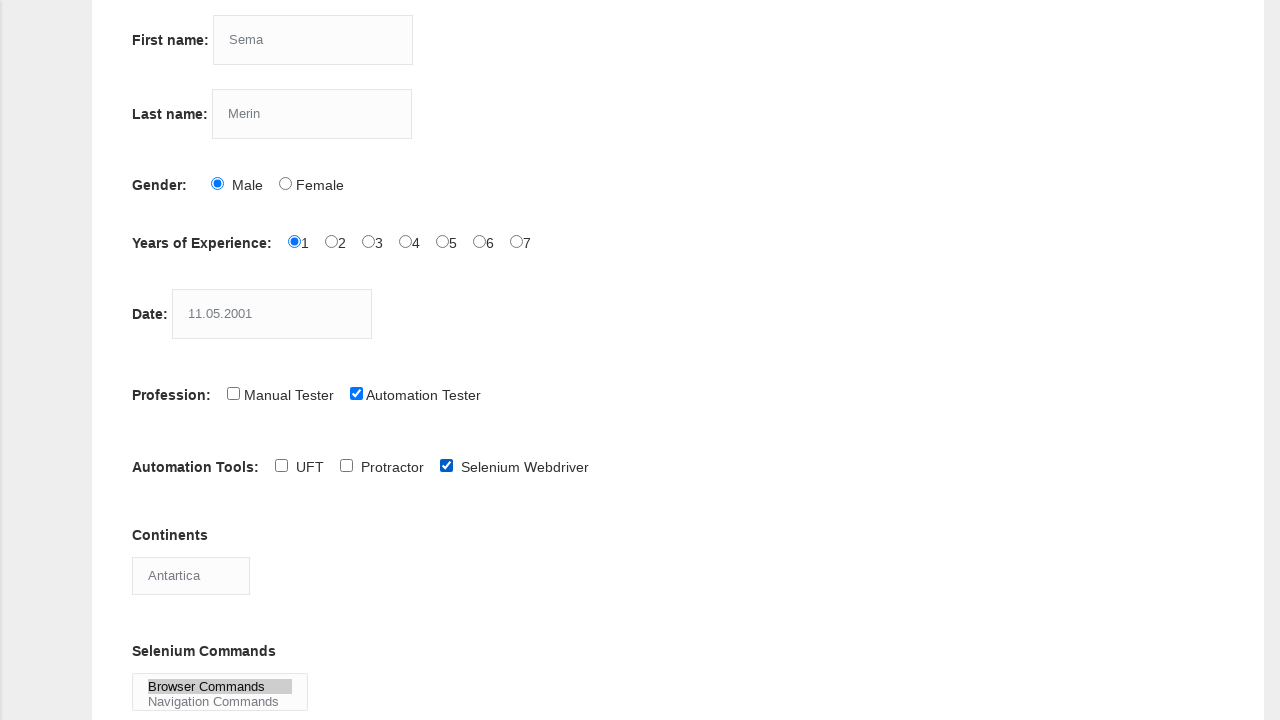

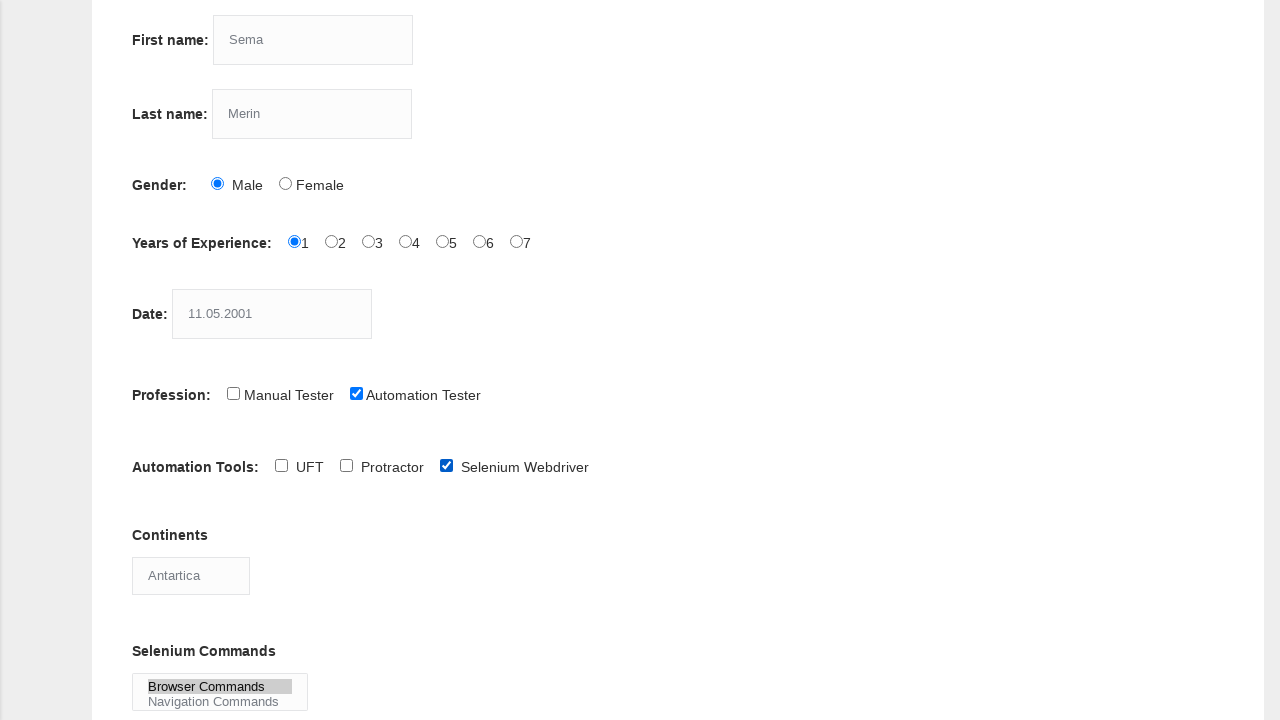